Tests the Drag & Drop Sliders functionality by clicking the link, dragging the slider from value 15 towards 95, and validating the range output shows the expected value.

Starting URL: https://www.lambdatest.com/selenium-playground

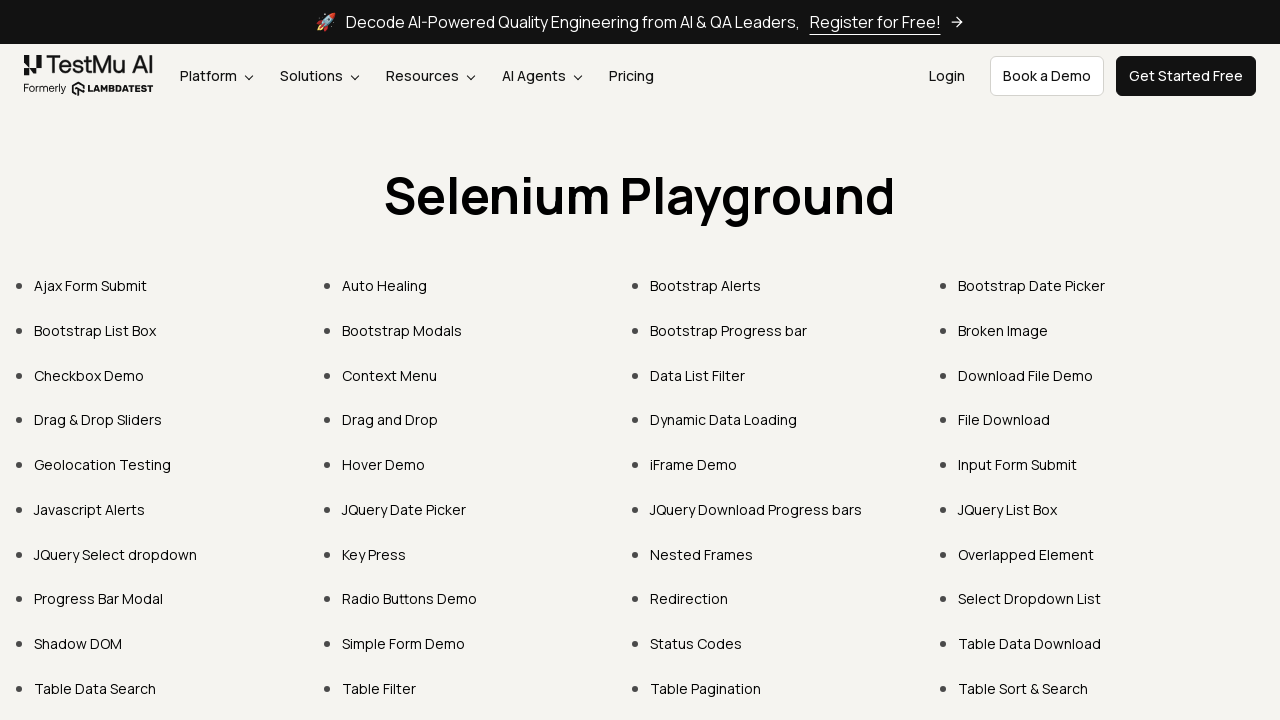

Clicked 'Drag & Drop Sliders' link at (98, 420) on a:has-text('Drag & Drop Sliders')
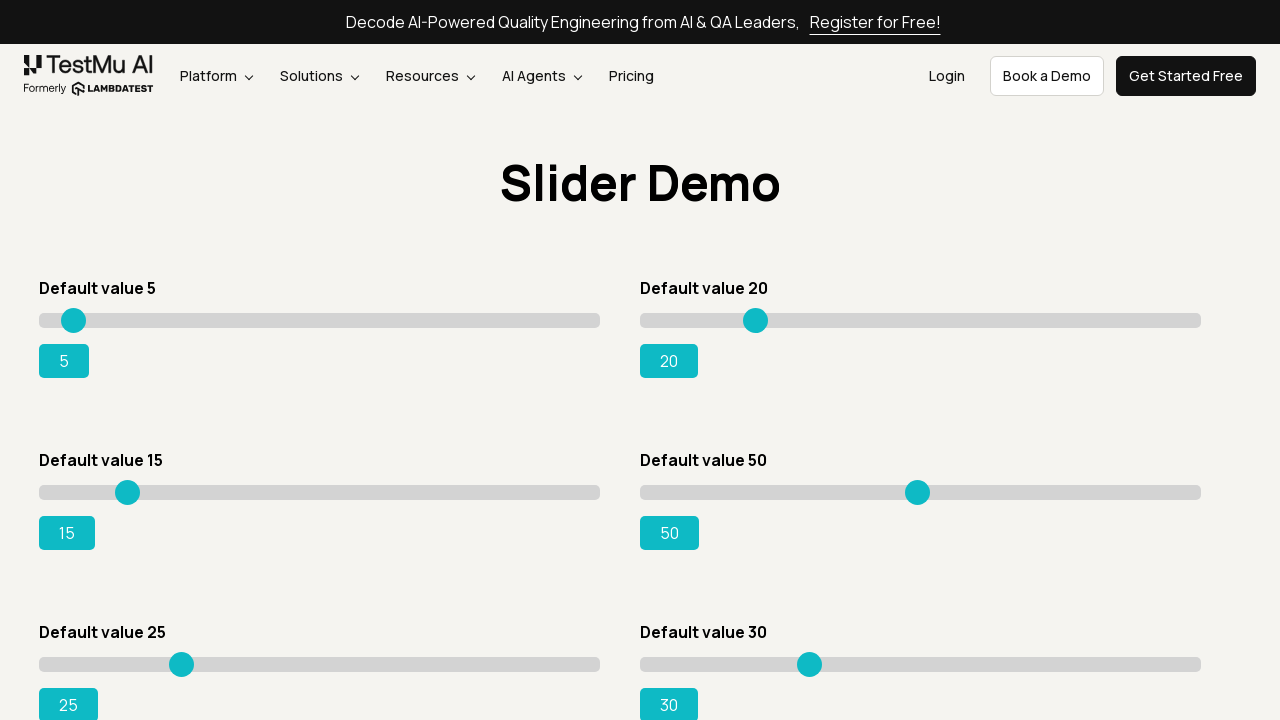

Slider with initial value 15 loaded
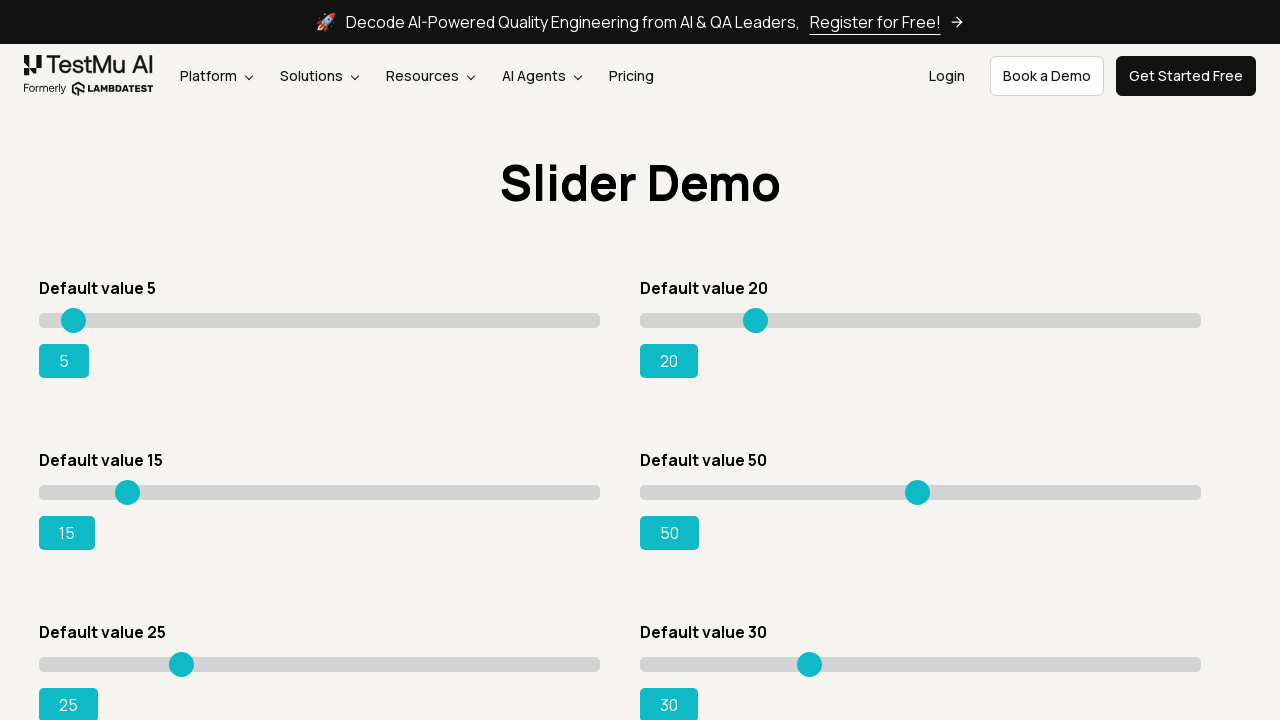

Located slider element with bounding box
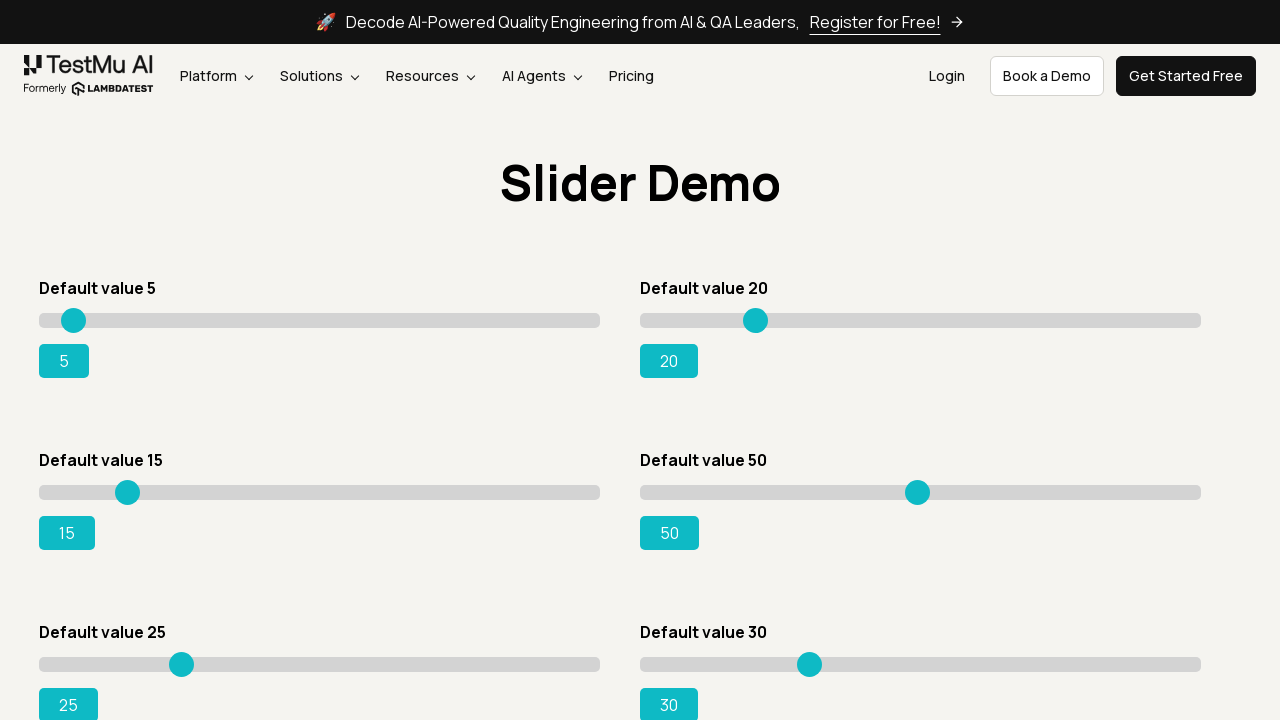

Moved mouse to slider starting position at (320, 492)
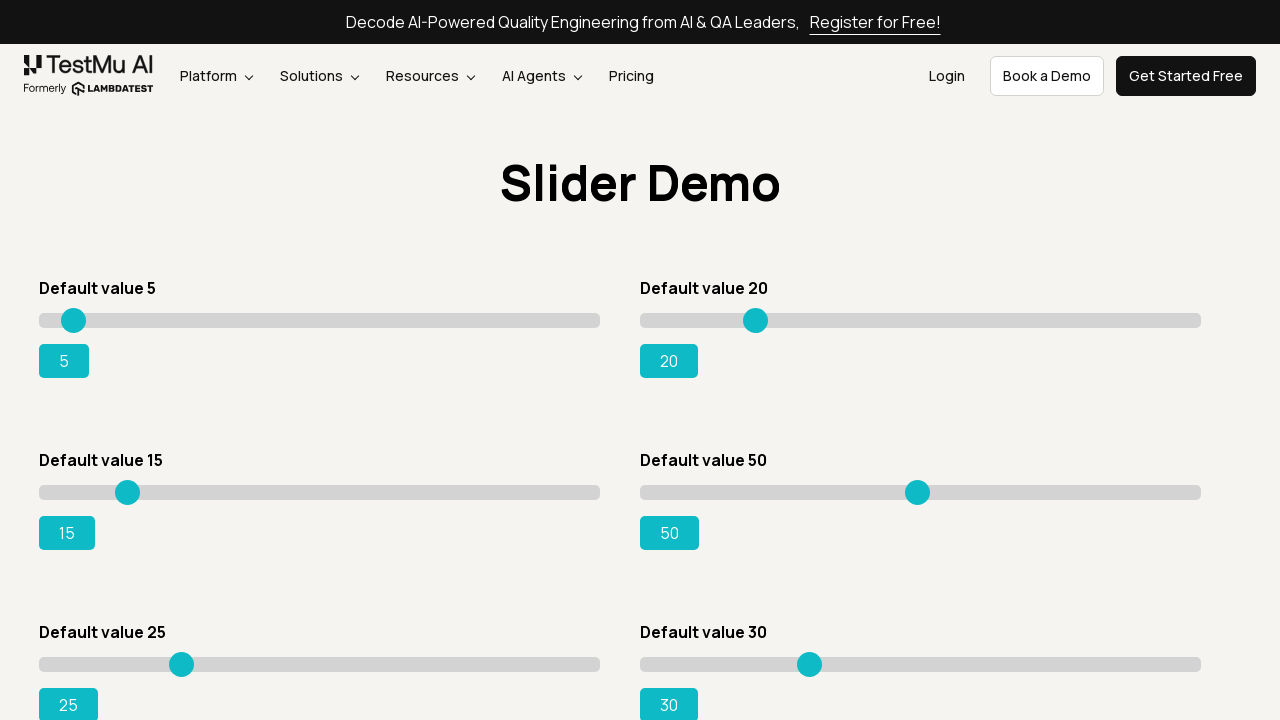

Pressed mouse button down on slider at (320, 492)
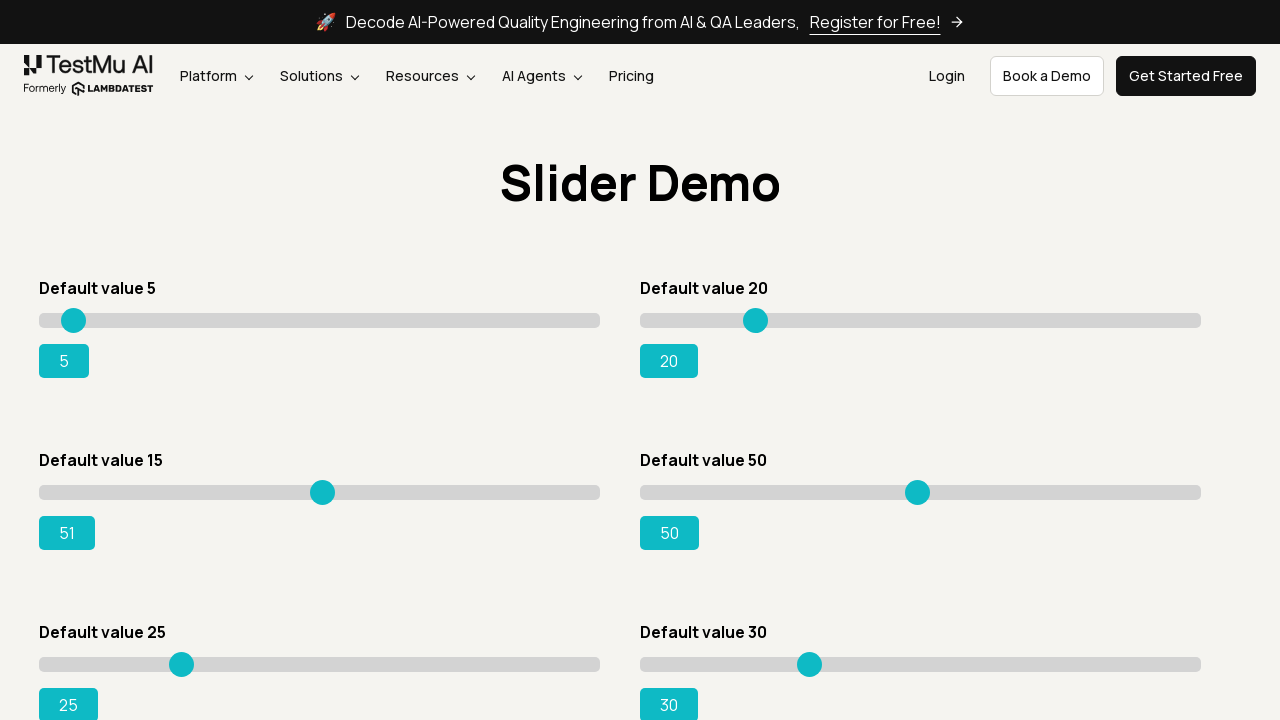

Dragged slider to the right towards value 95 at (534, 492)
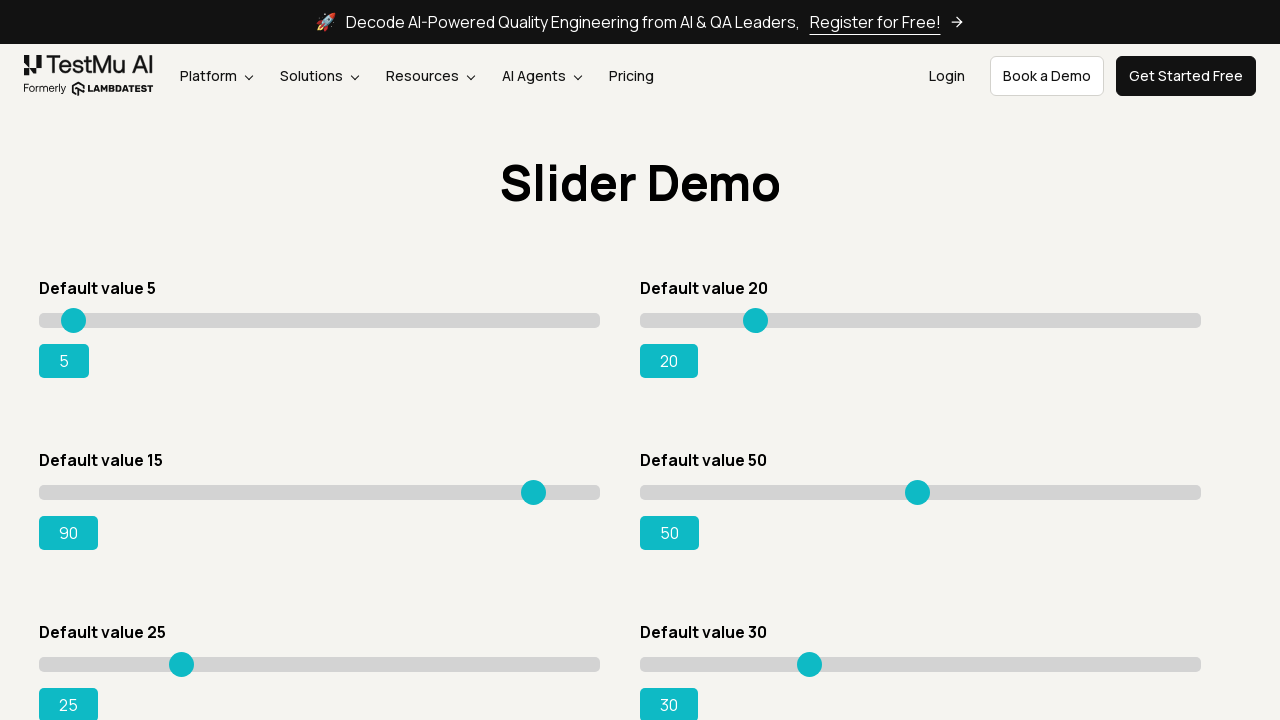

Released mouse button after dragging slider at (534, 492)
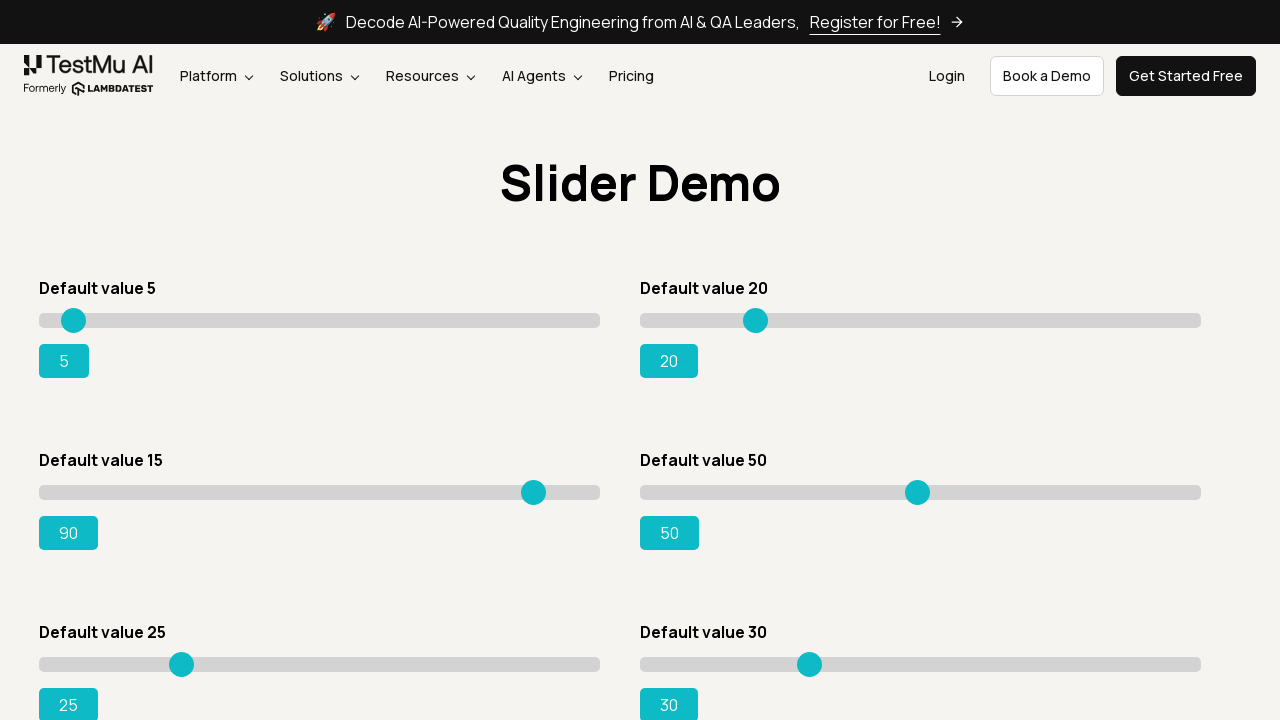

Range success output element loaded and validated
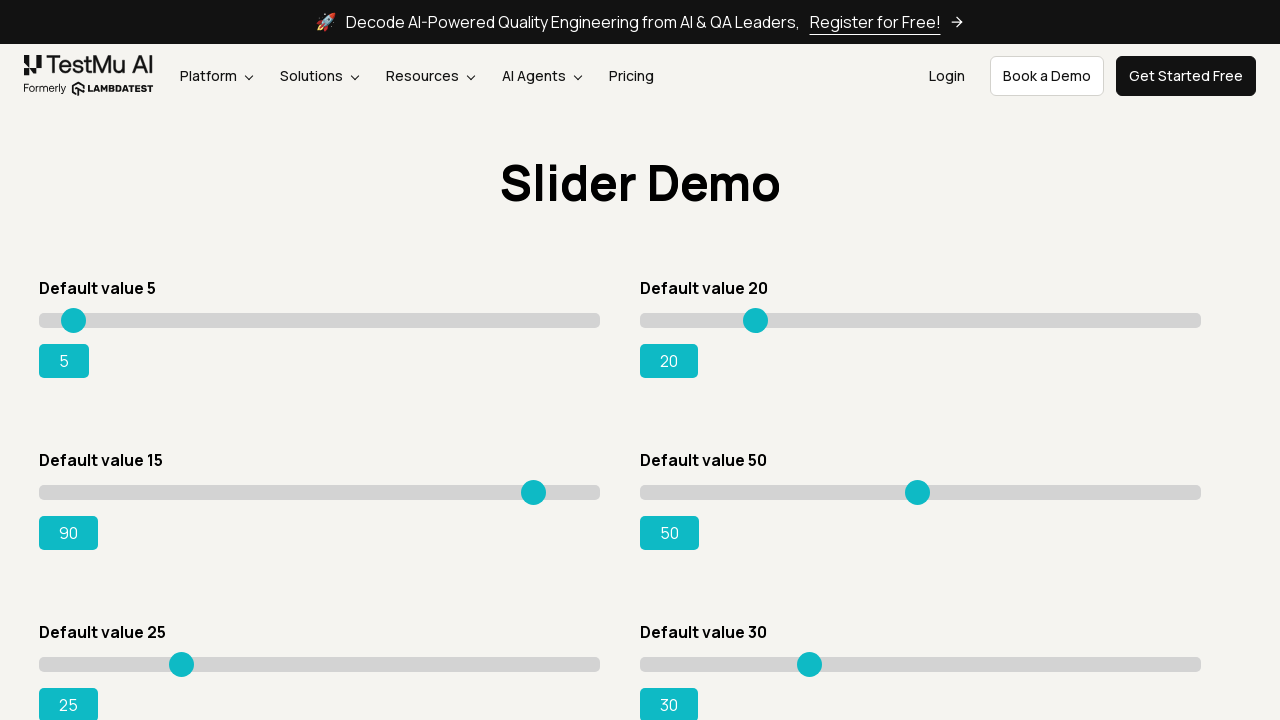

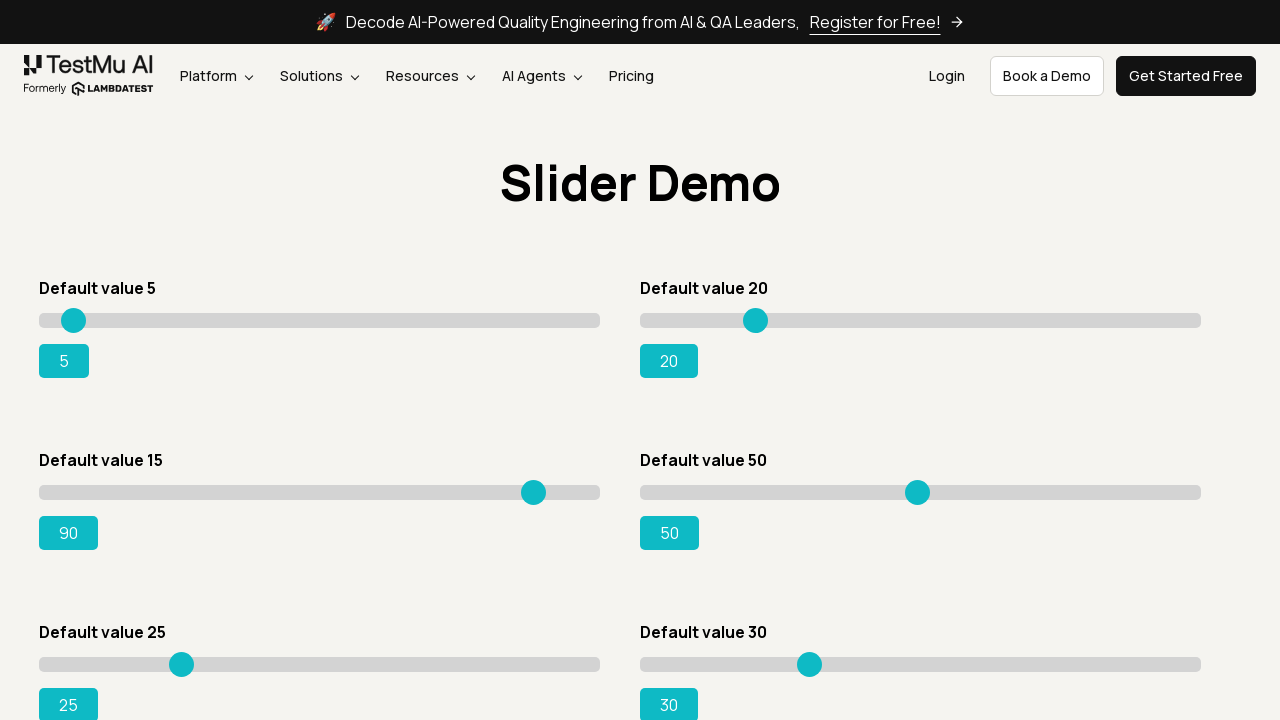